Navigates to Air India's customer support page and waits for the page content to load

Starting URL: https://www.airindia.in/customer-support.htm

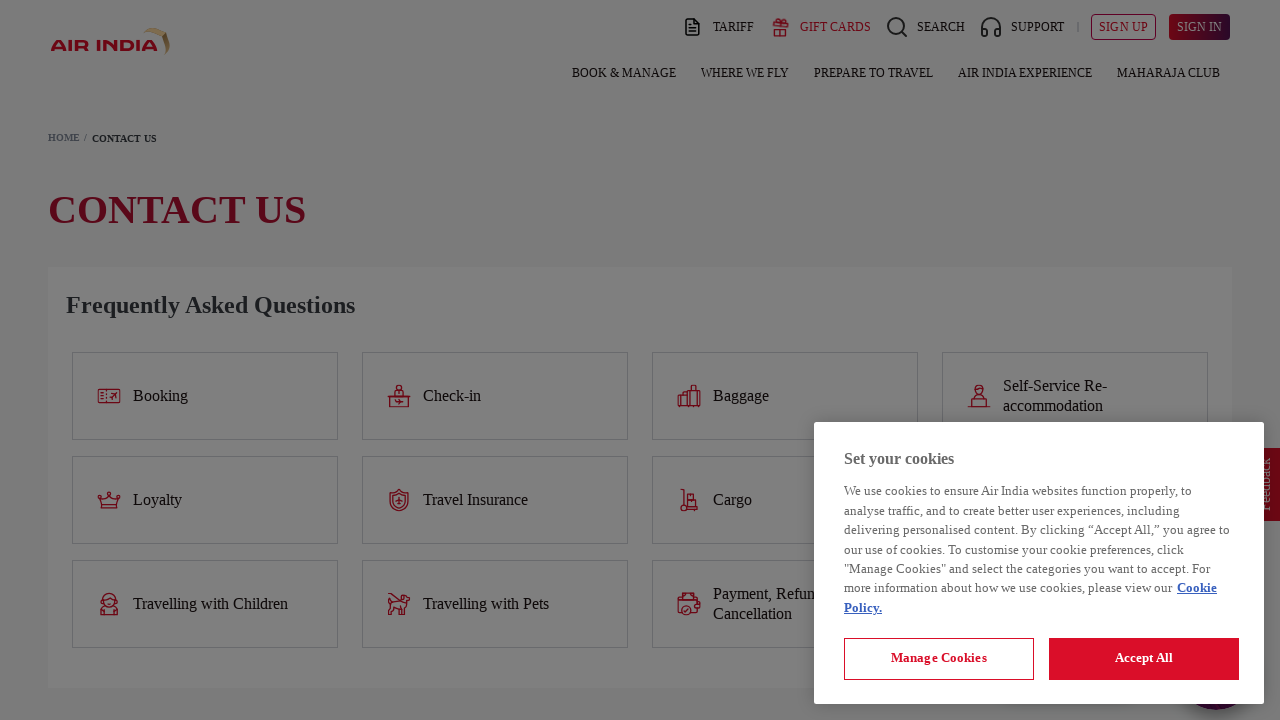

Waited for Air India customer support page to fully load (networkidle state)
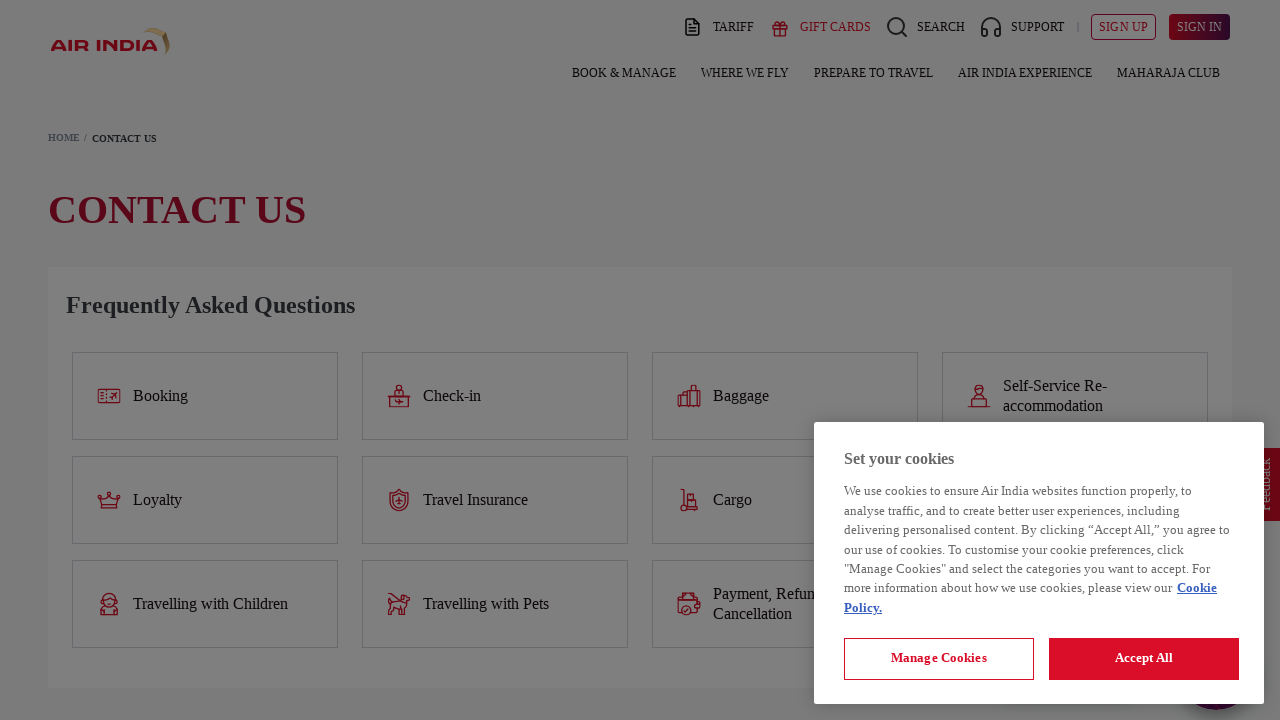

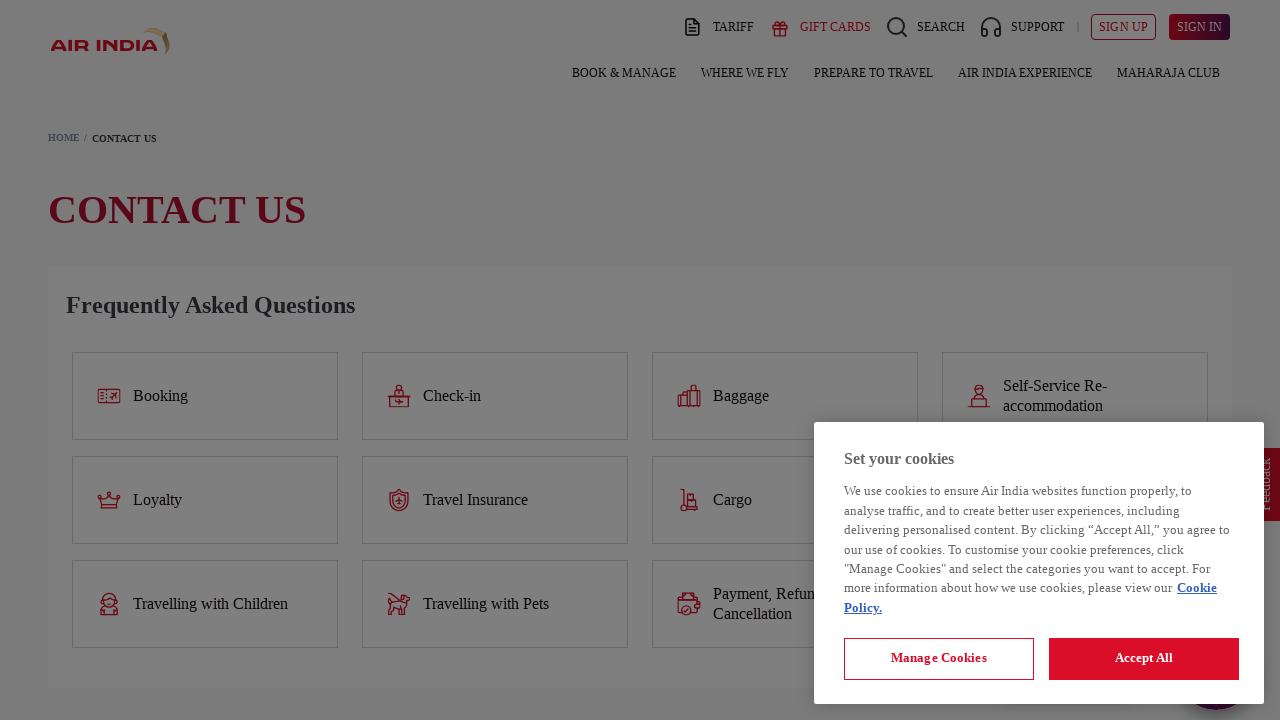